Tests that the "Clear completed" button displays the correct text when items are completed.

Starting URL: https://demo.playwright.dev/todomvc

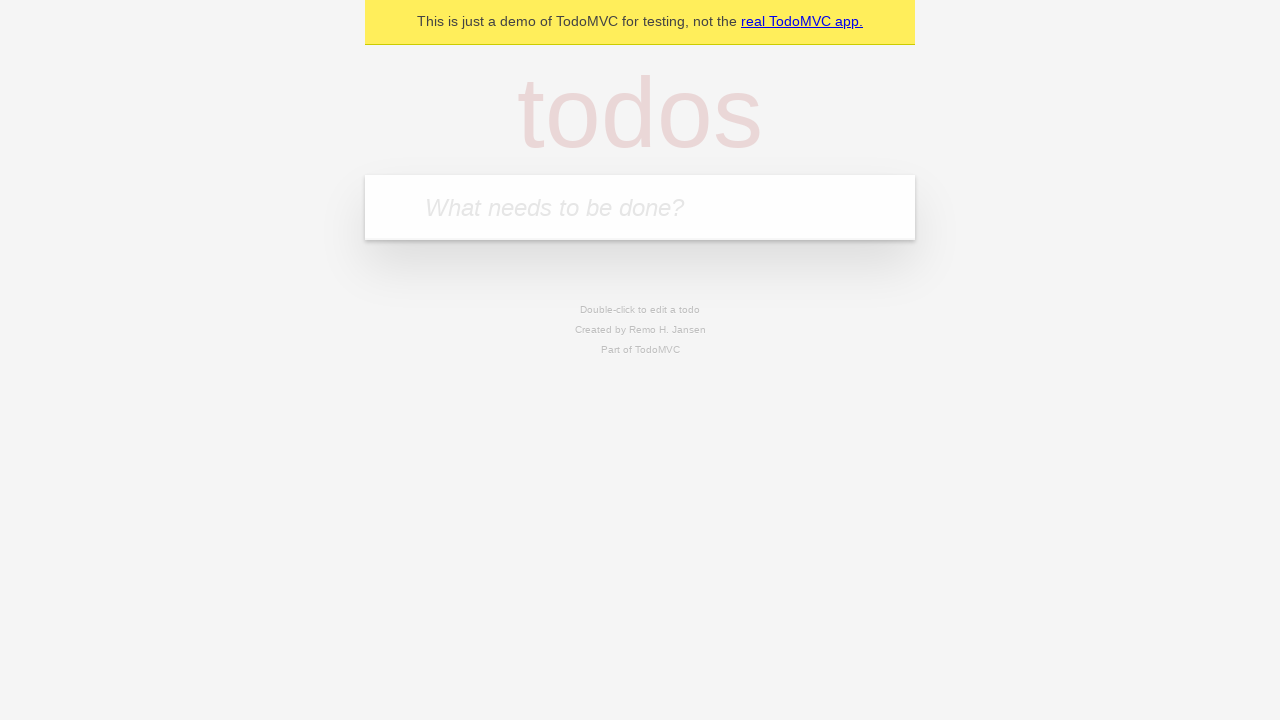

Filled todo input with 'buy some cheese' on internal:attr=[placeholder="What needs to be done?"i]
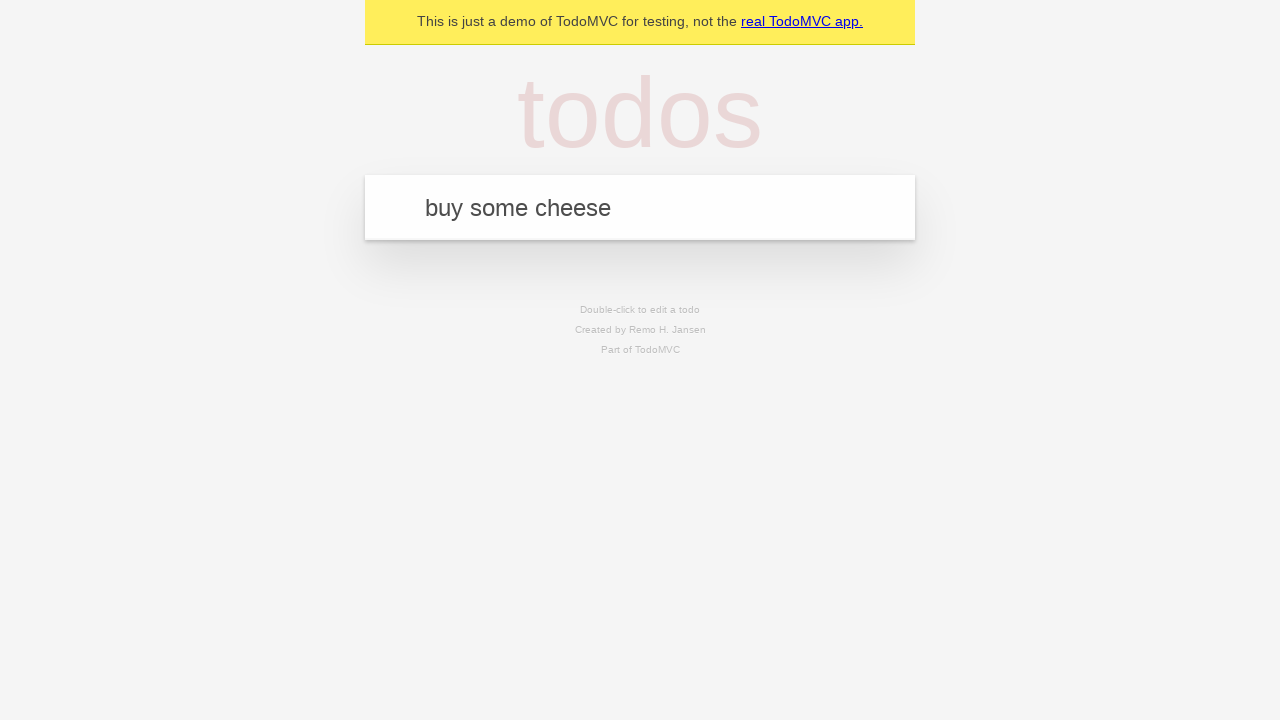

Pressed Enter to add first todo item on internal:attr=[placeholder="What needs to be done?"i]
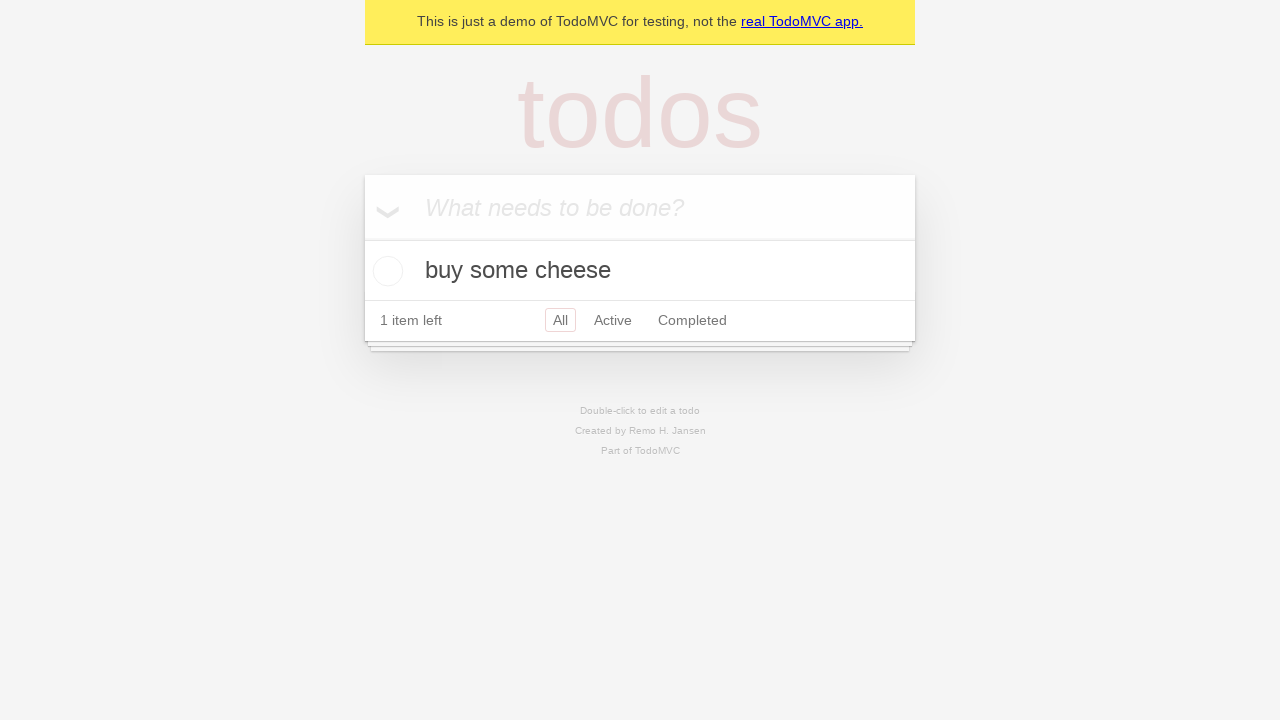

Filled todo input with 'feed the cat' on internal:attr=[placeholder="What needs to be done?"i]
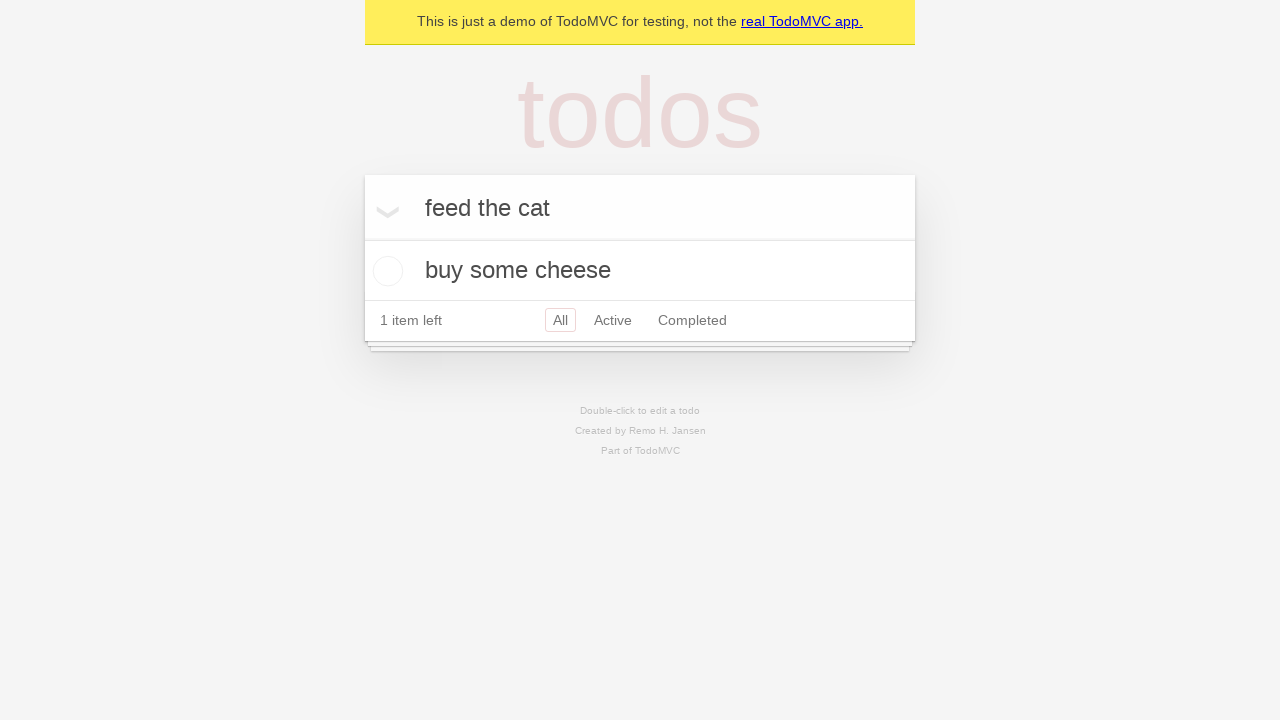

Pressed Enter to add second todo item on internal:attr=[placeholder="What needs to be done?"i]
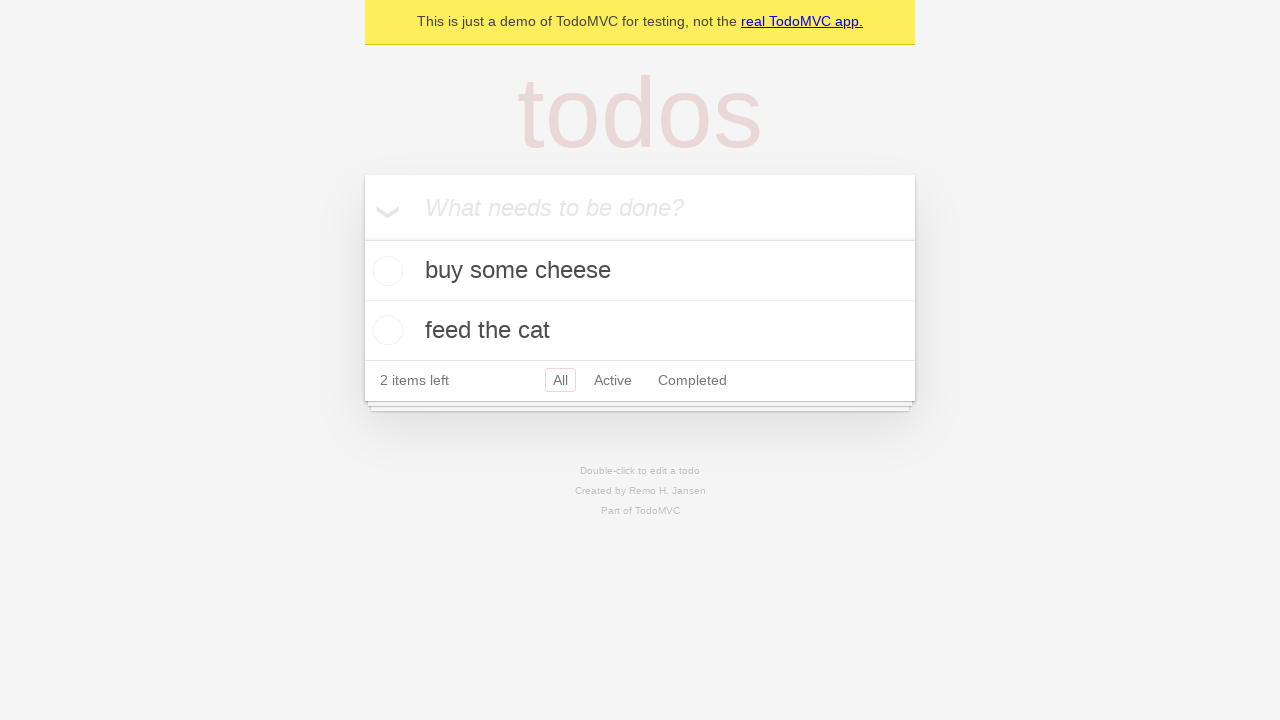

Filled todo input with 'book a doctors appointment' on internal:attr=[placeholder="What needs to be done?"i]
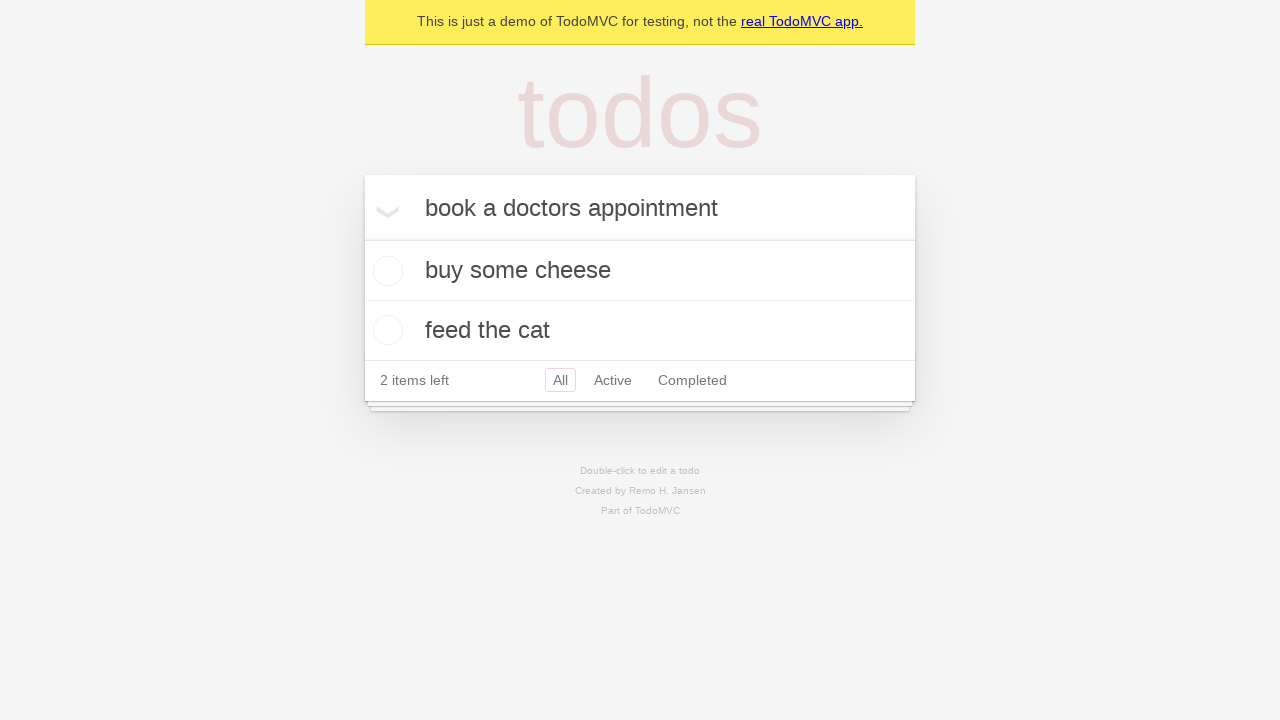

Pressed Enter to add third todo item on internal:attr=[placeholder="What needs to be done?"i]
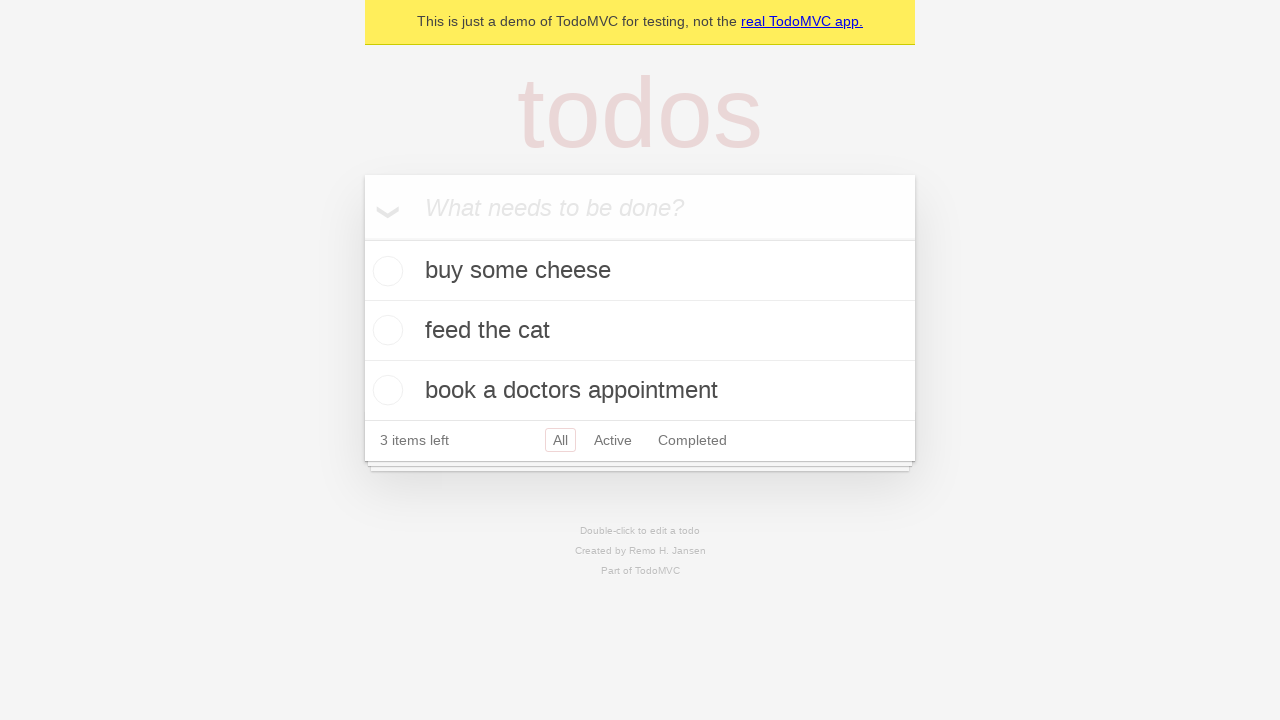

Checked the first todo item as completed at (385, 271) on .todo-list li .toggle >> nth=0
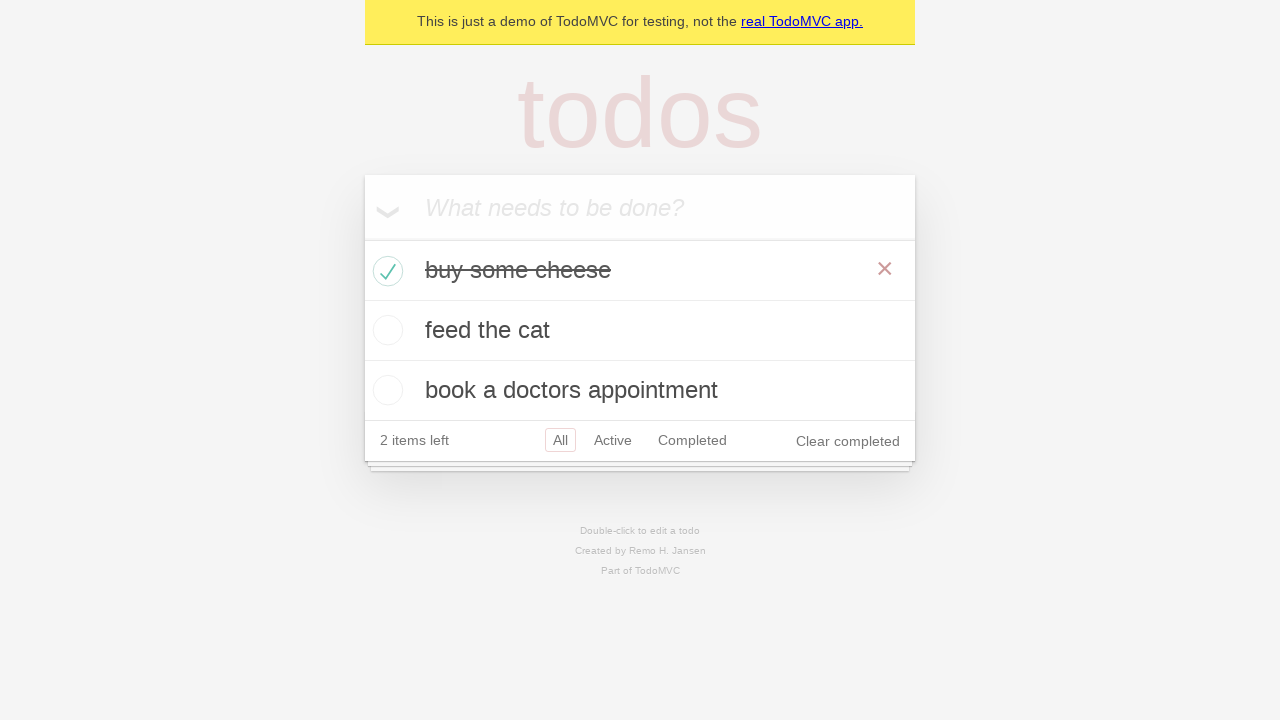

Waited for 'Clear completed' button to be visible
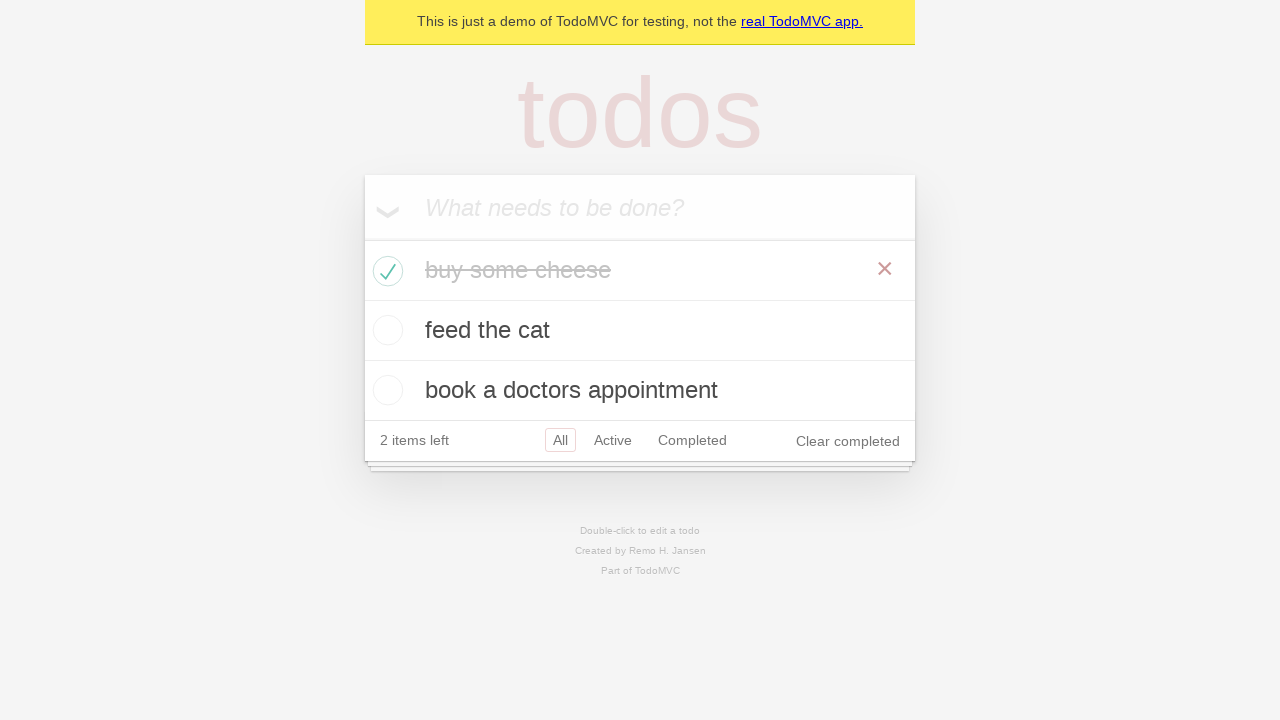

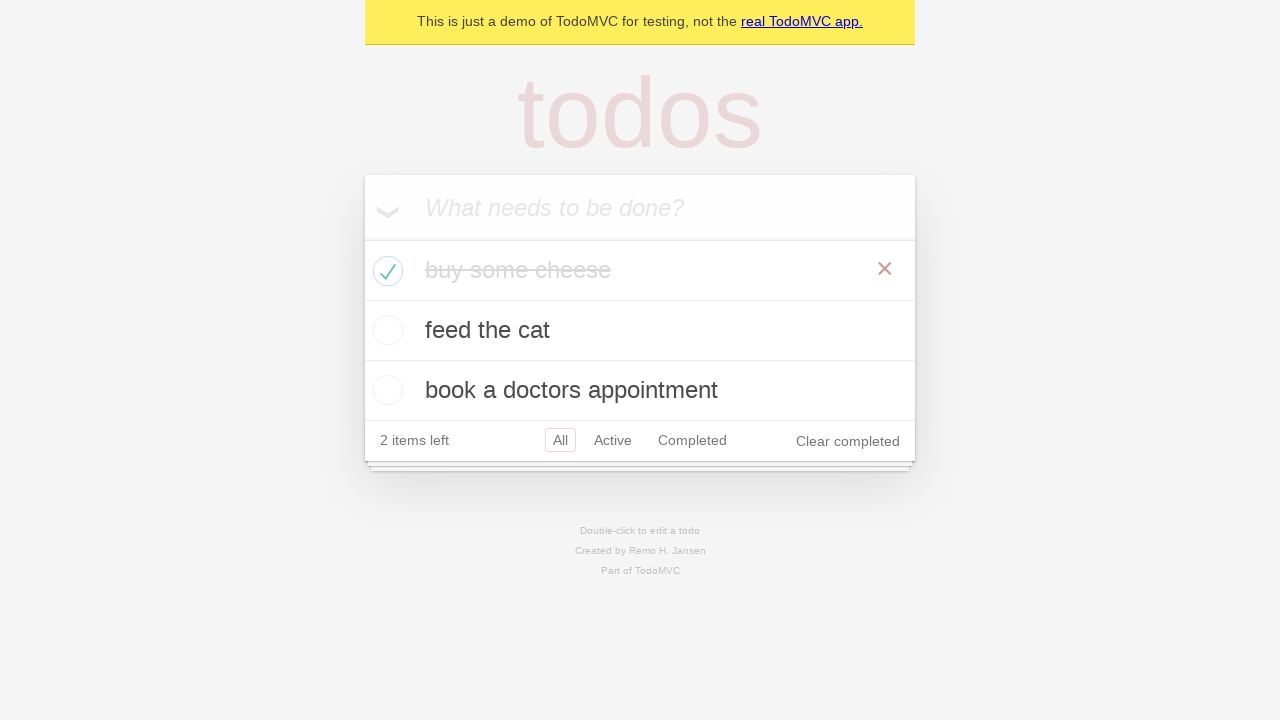